Opens the Maybelline India website and verifies it loads successfully by maximizing the browser window.

Starting URL: https://www.maybelline.co.in/

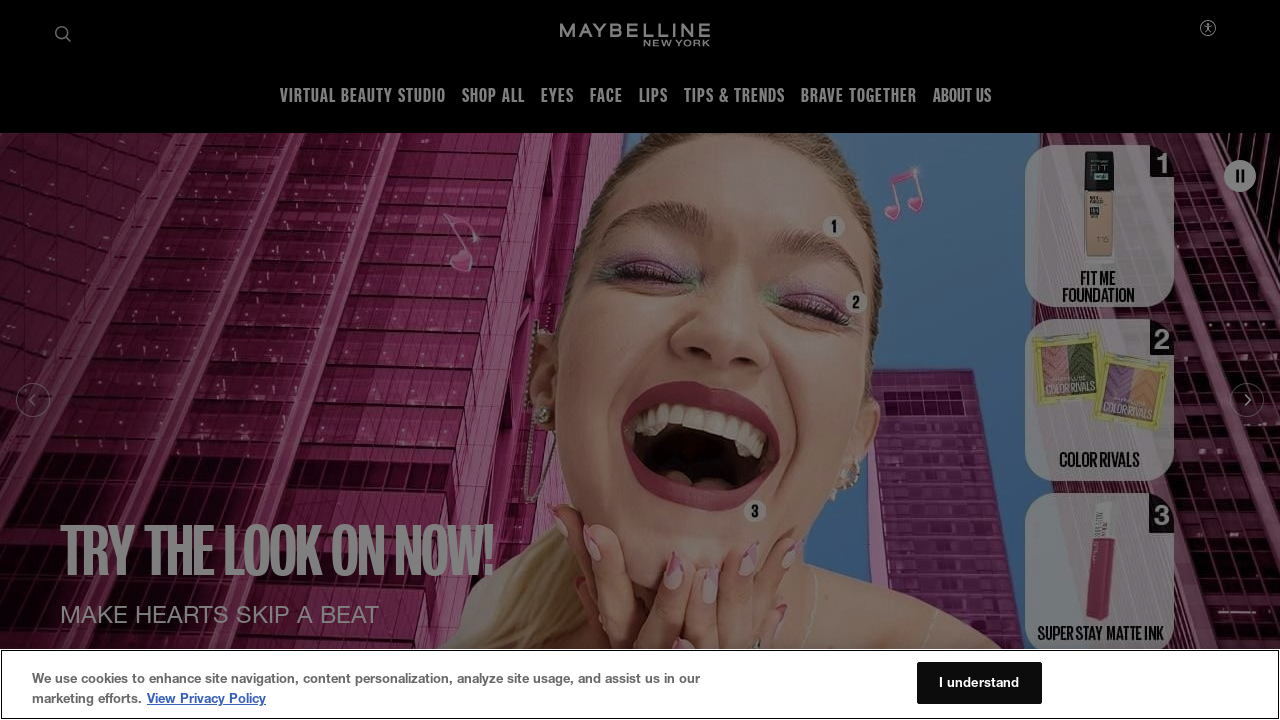

Set viewport size to 1920x1080
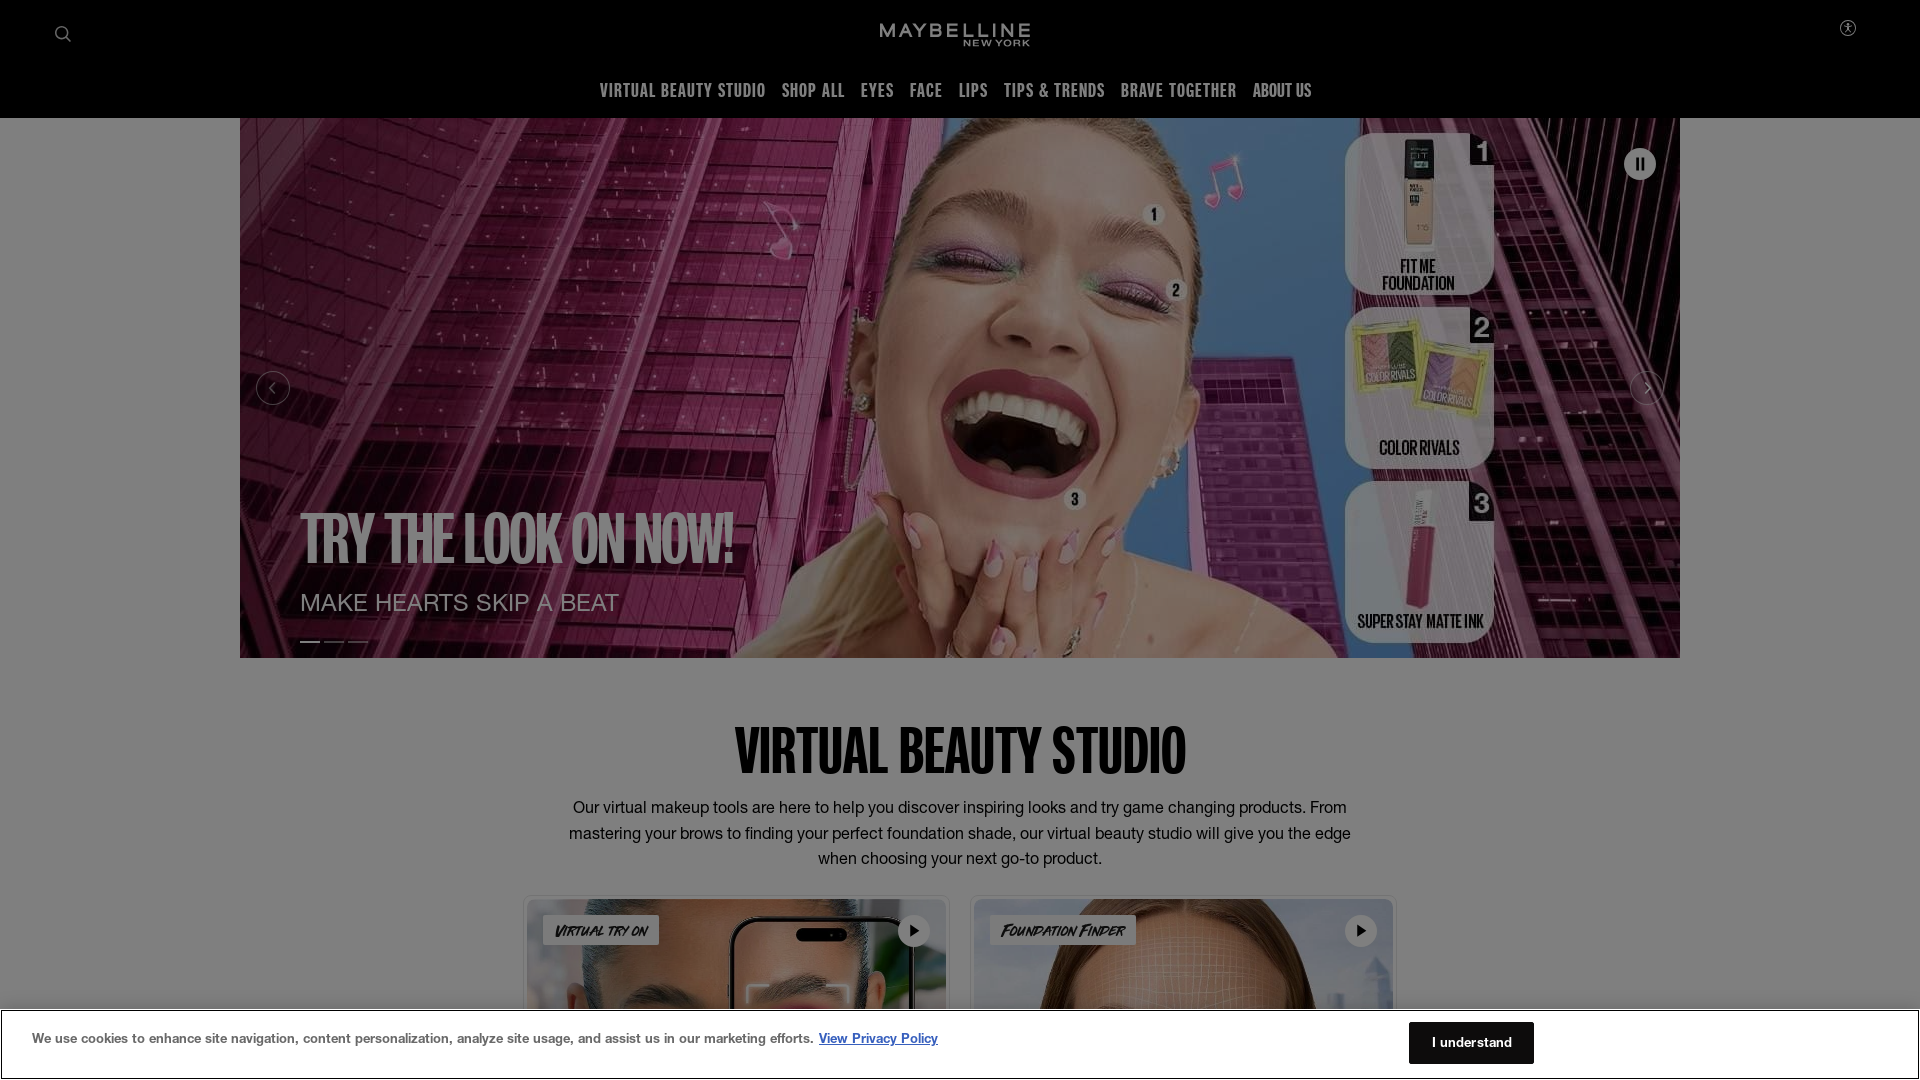

Maybelline India website loaded successfully
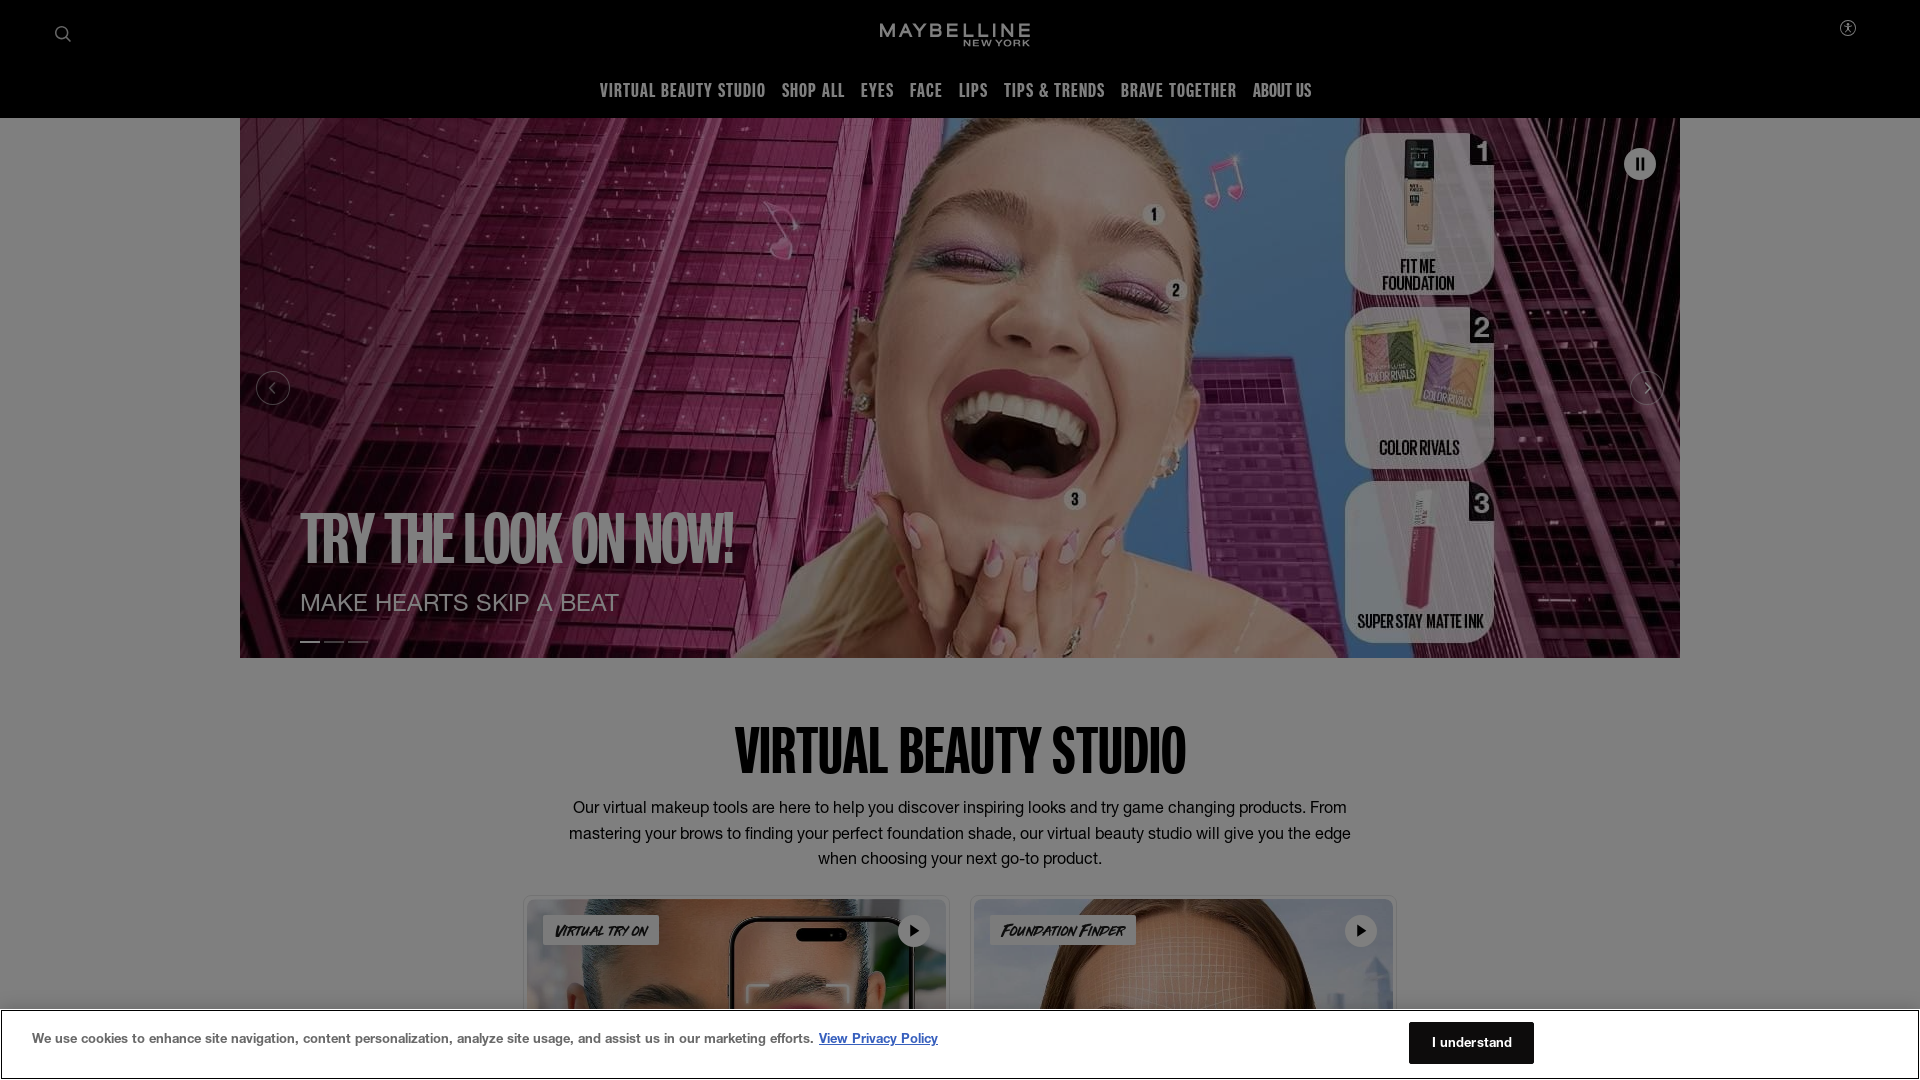

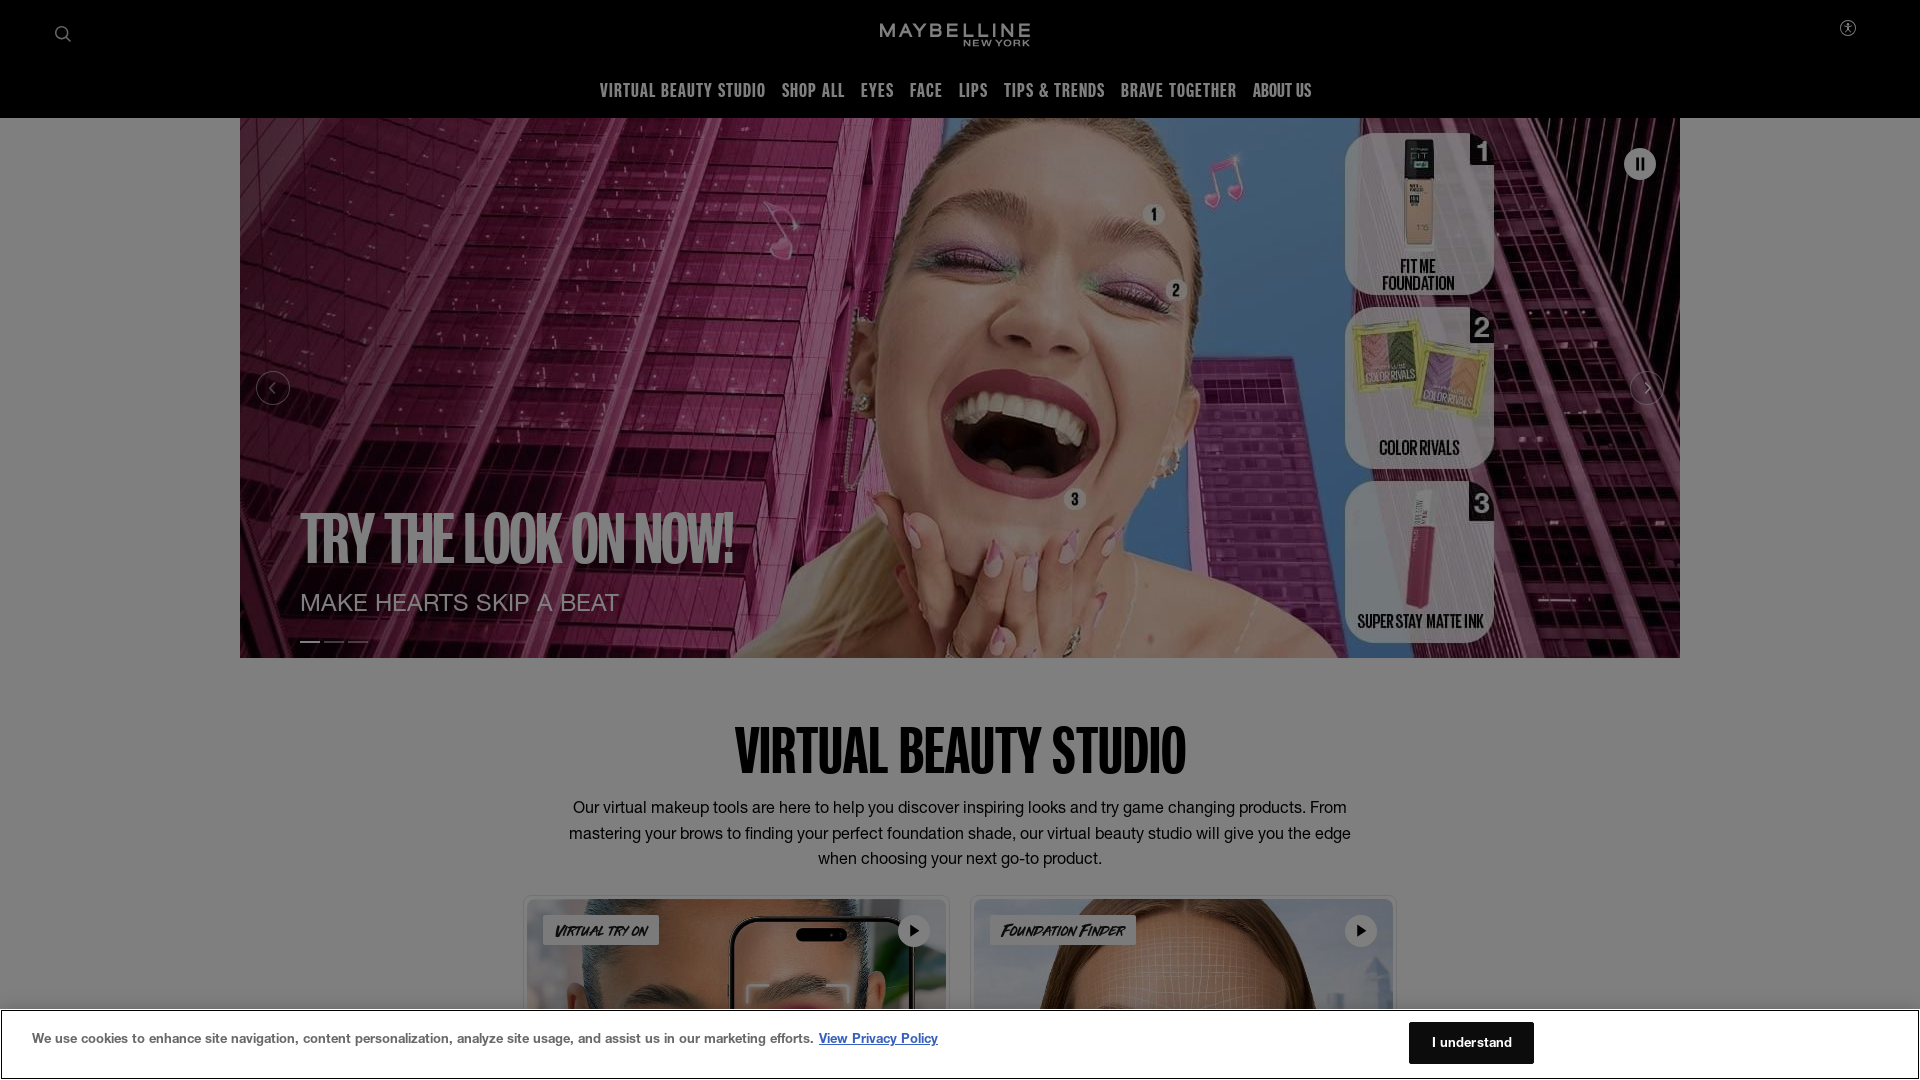